Tests finding a link by its text and clicking it to navigate to the linked page

Starting URL: http://inventwithpython.com

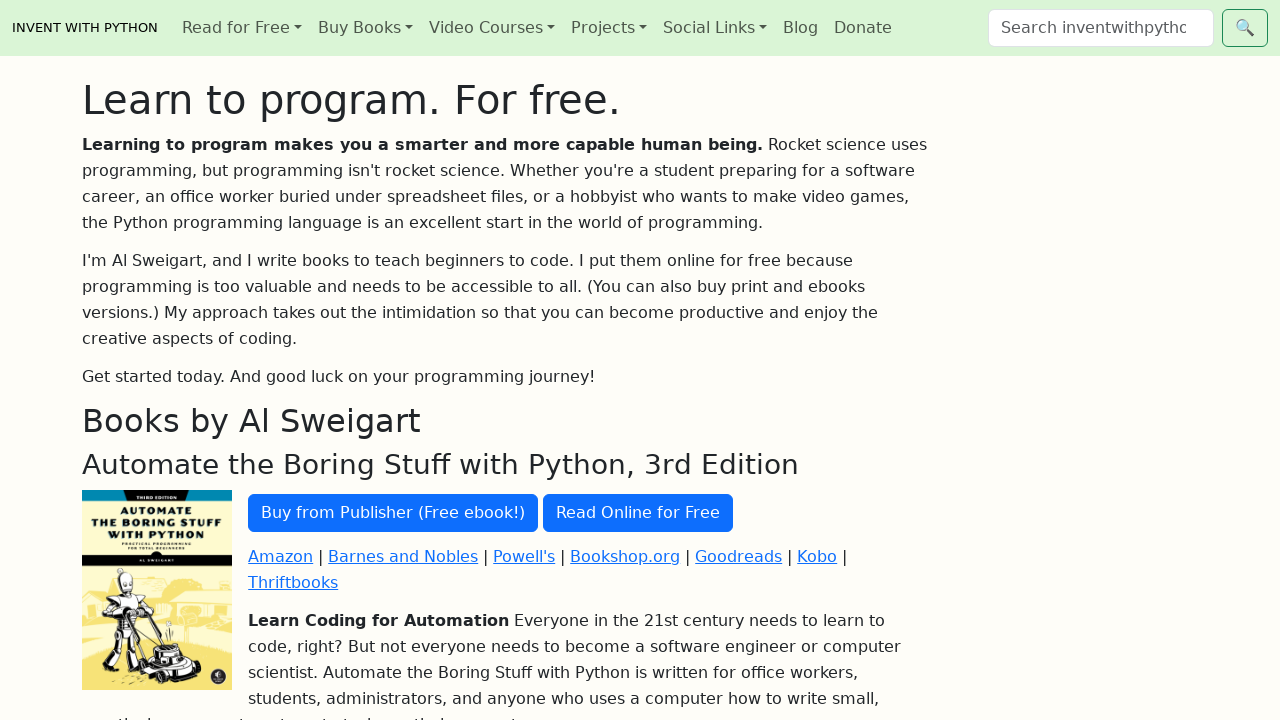

Navigated to http://inventwithpython.com
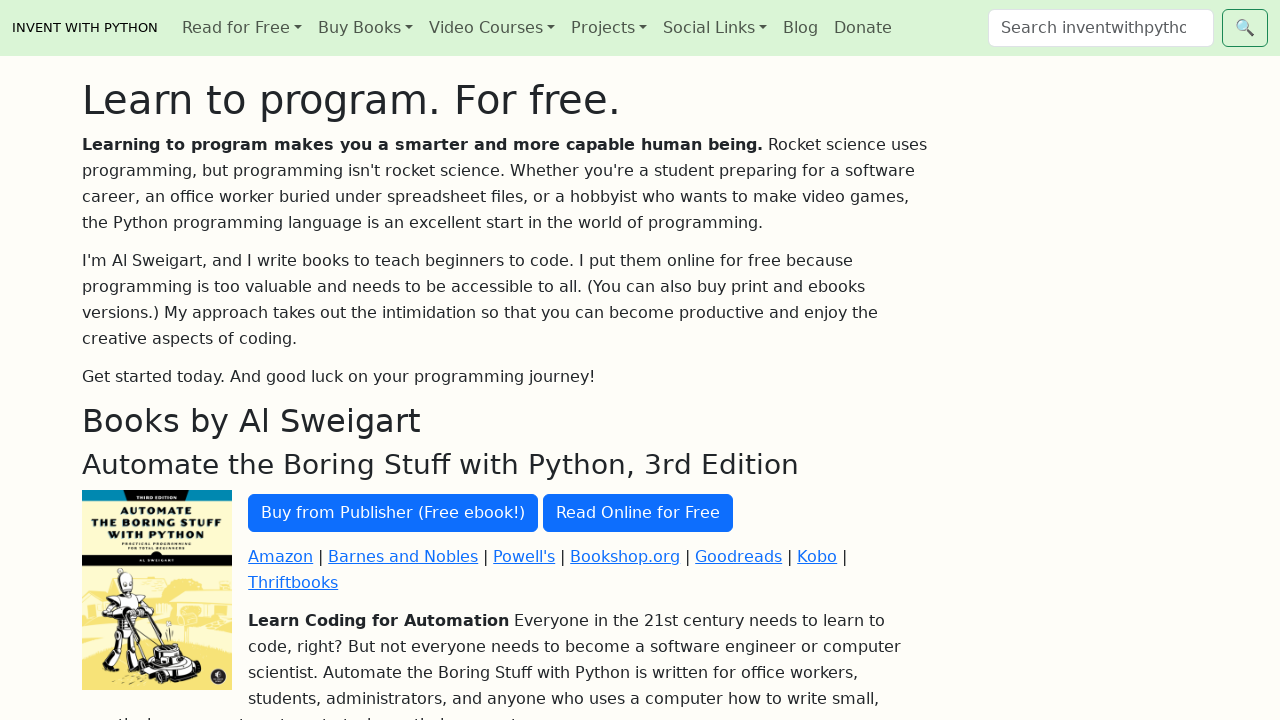

Clicked the 'Read Online for Free' link at (638, 513) on text=Read Online for Free
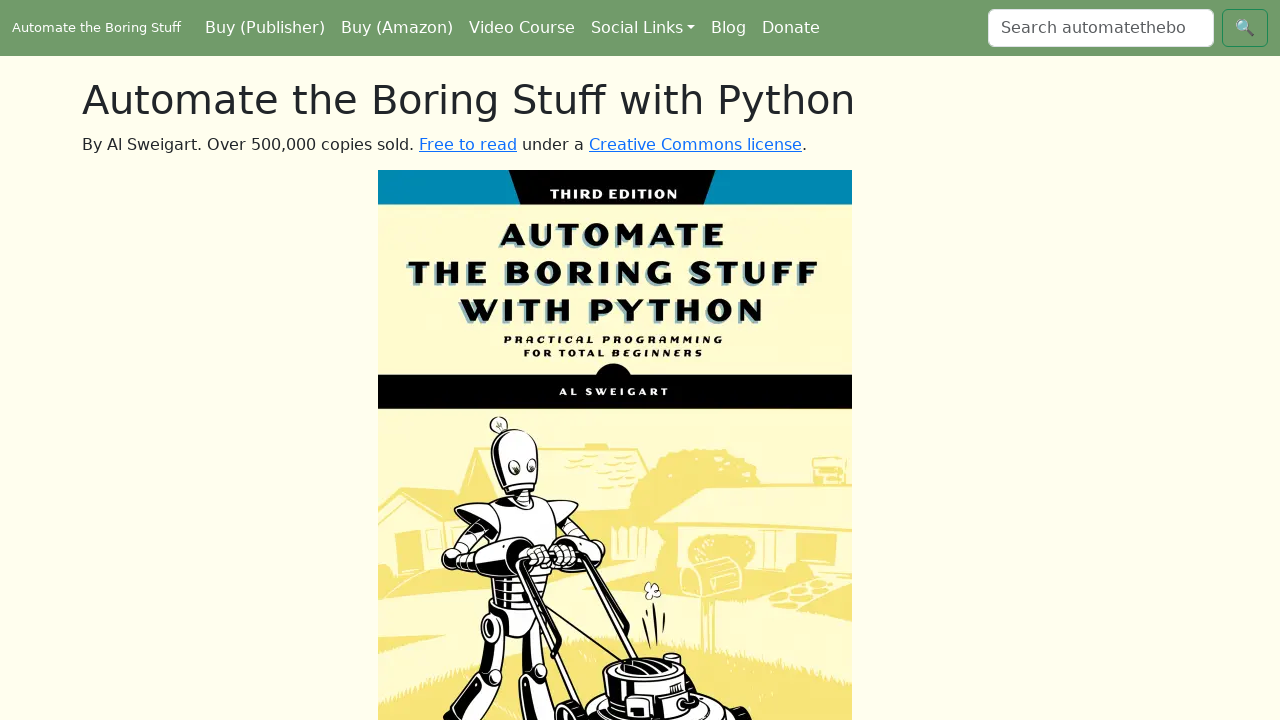

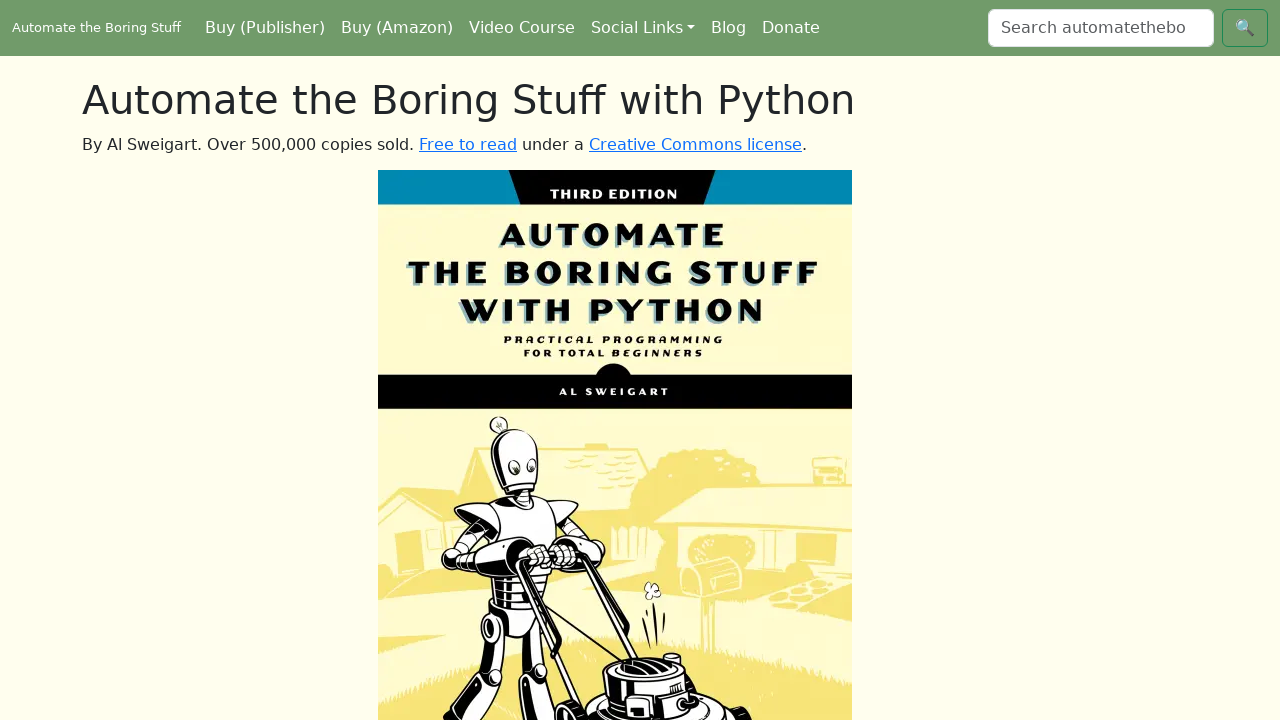